Navigates to GitHub homepage and verifies that "GitHub" is present in the page title

Starting URL: https://github.com

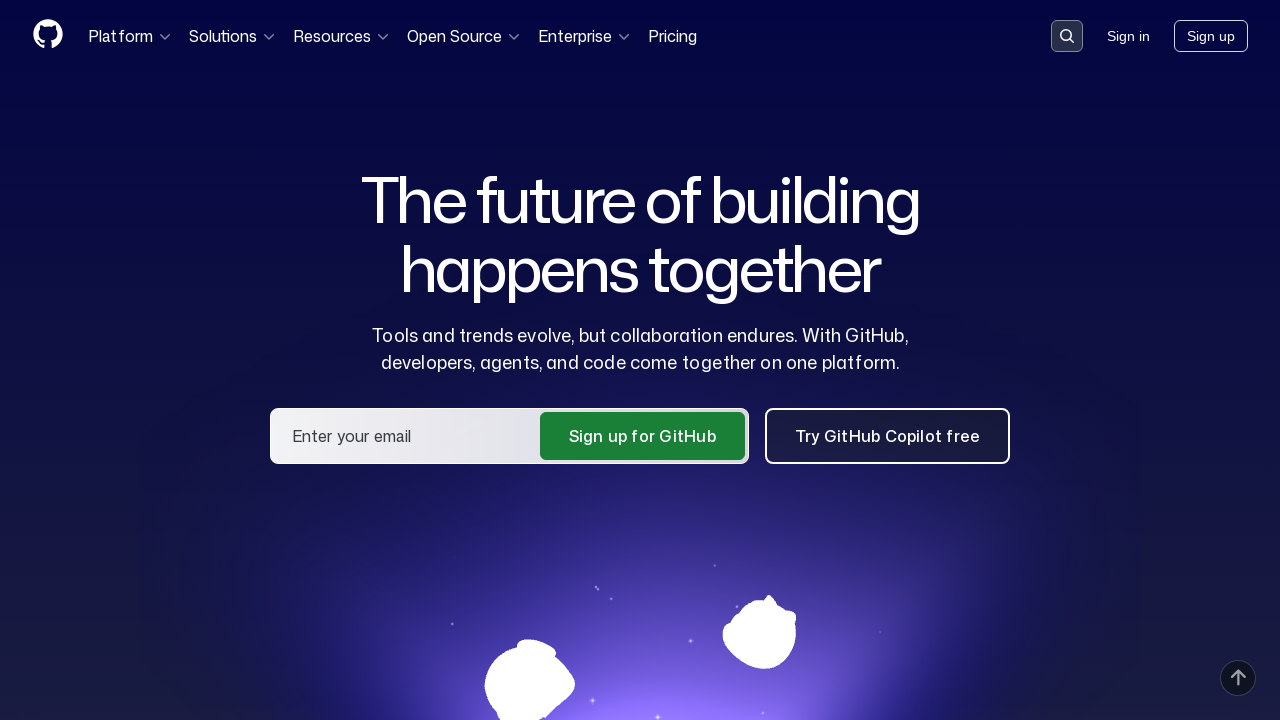

Navigated to GitHub homepage
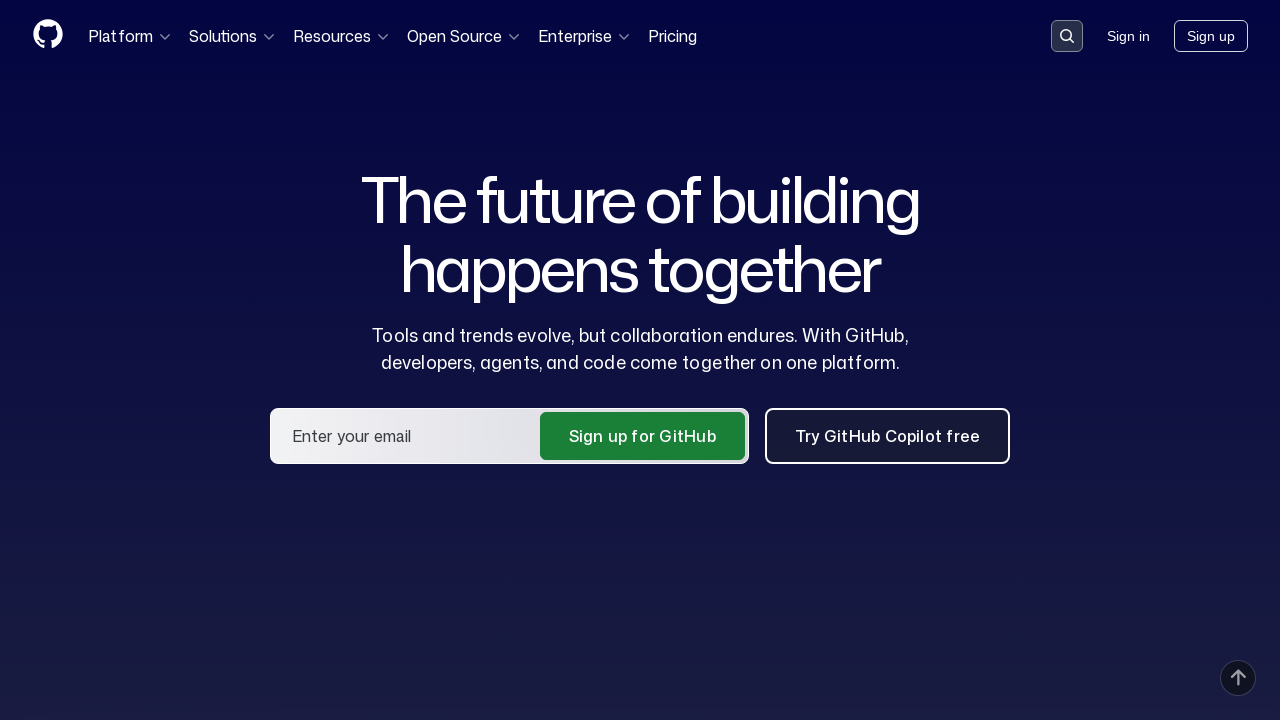

Verified 'GitHub' is present in page title
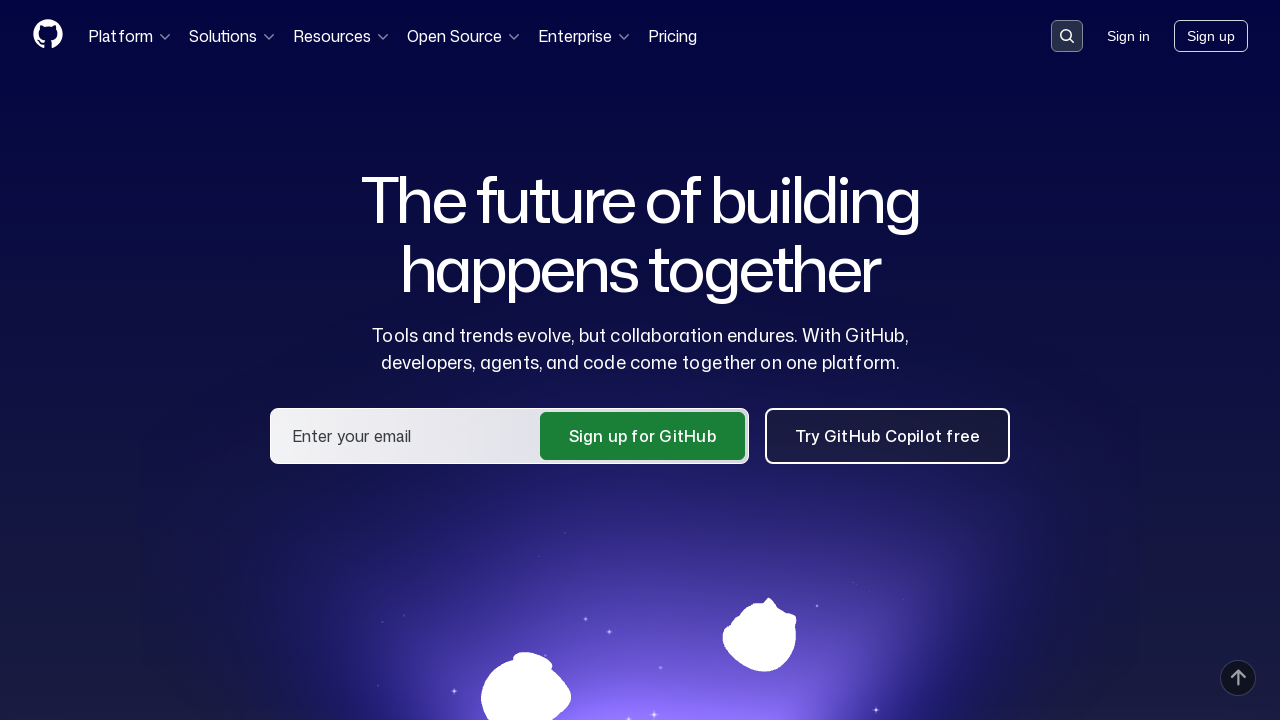

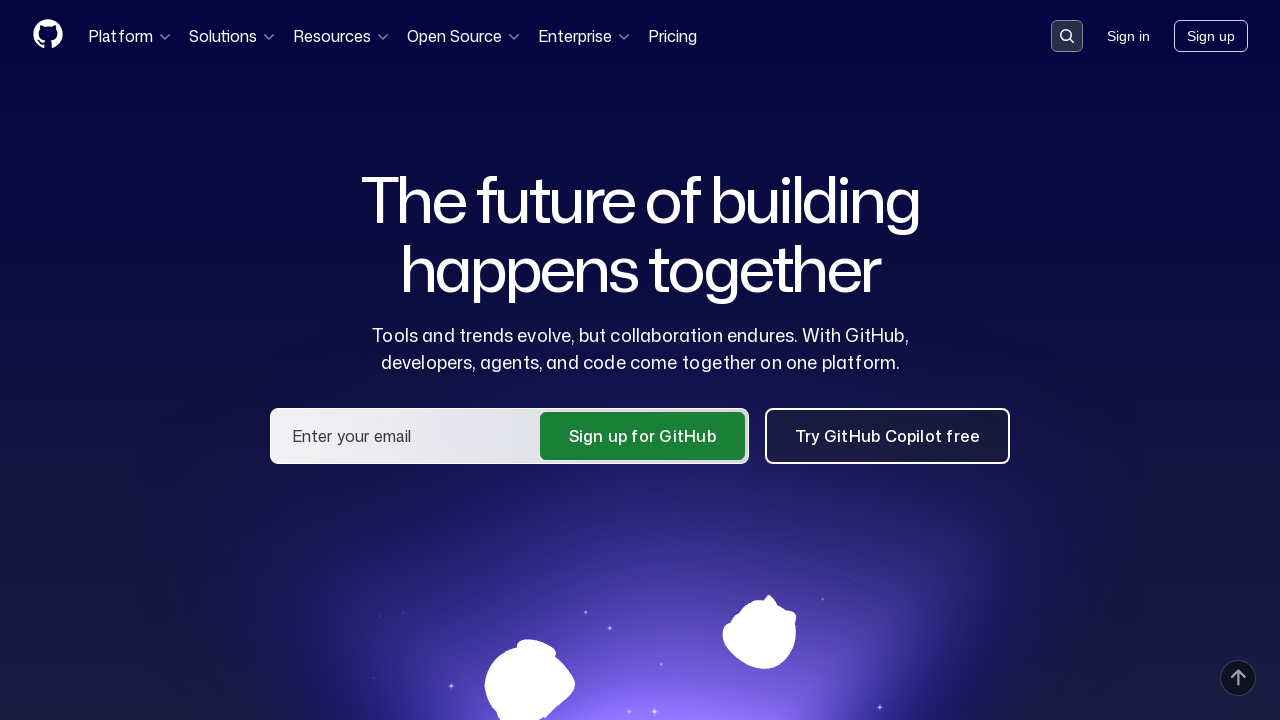